Navigates to the Uchi.ru homepage and verifies the page loads successfully

Starting URL: https://uchi.ru/

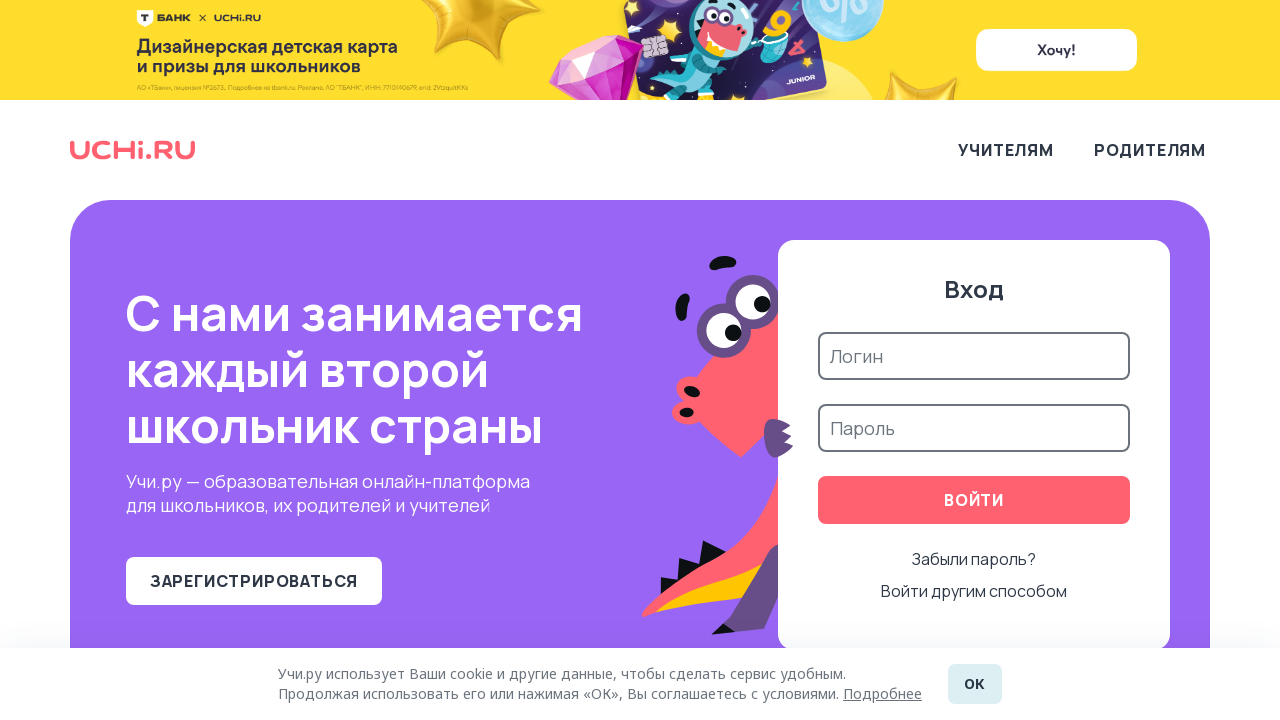

Waited for page to reach domcontentloaded state
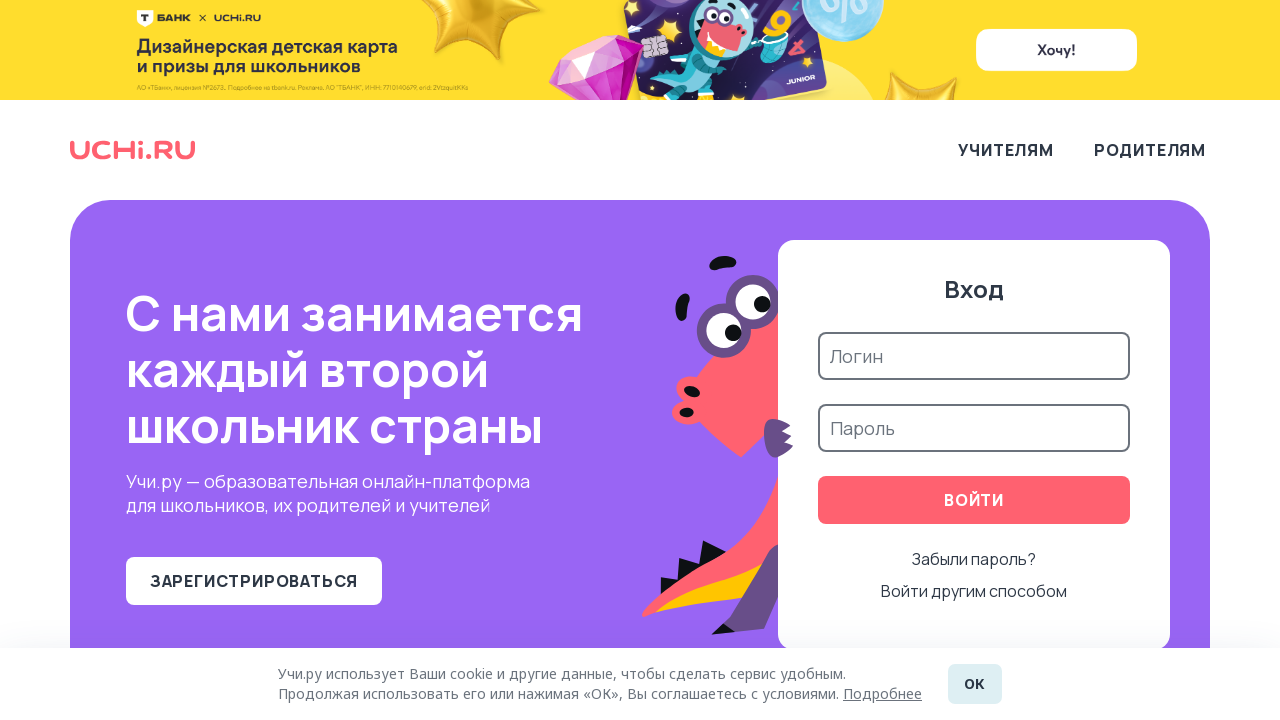

Verified body element is present on homepage
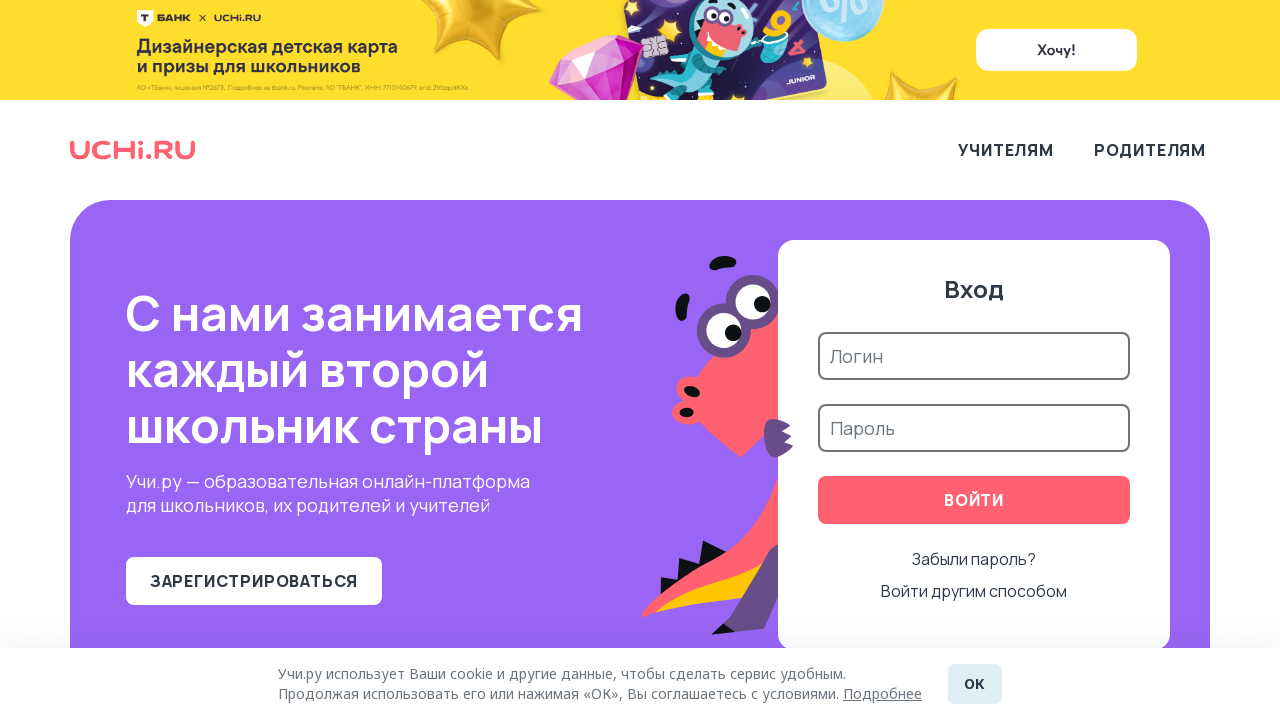

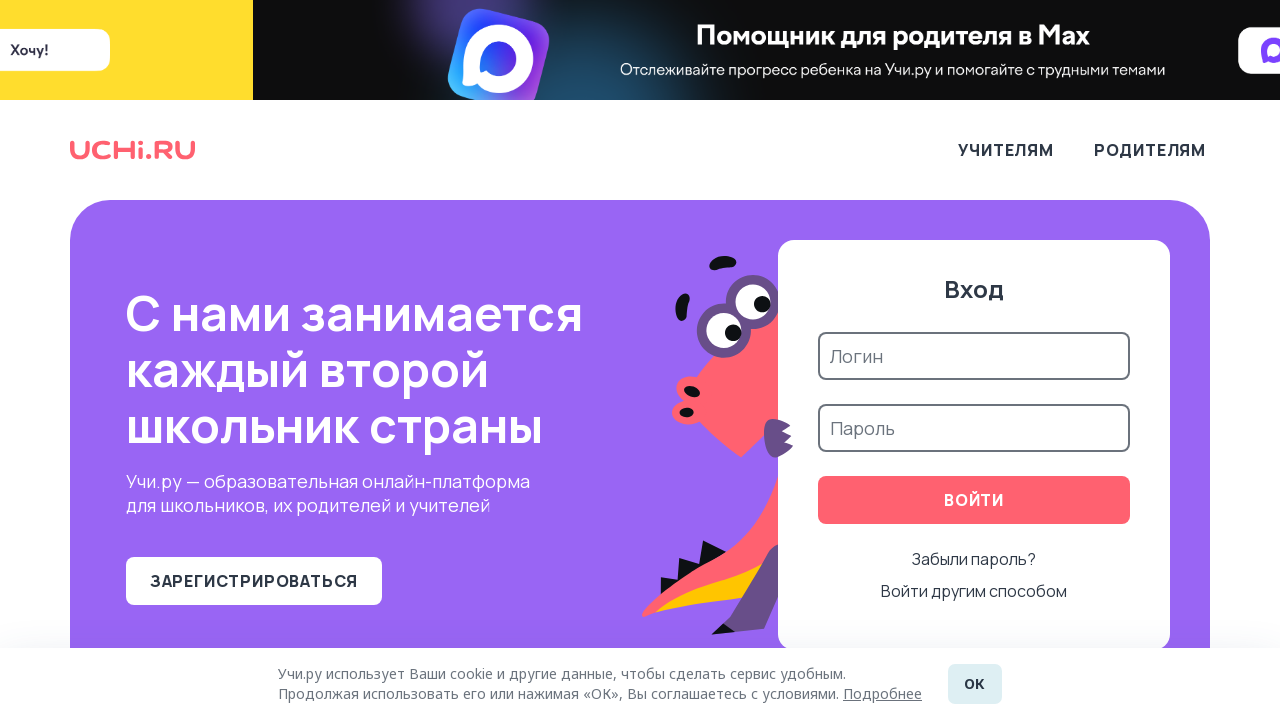